Tests page zoom functionality by setting the page zoom level to 50%

Starting URL: https://testautomationpractice.blogspot.com/

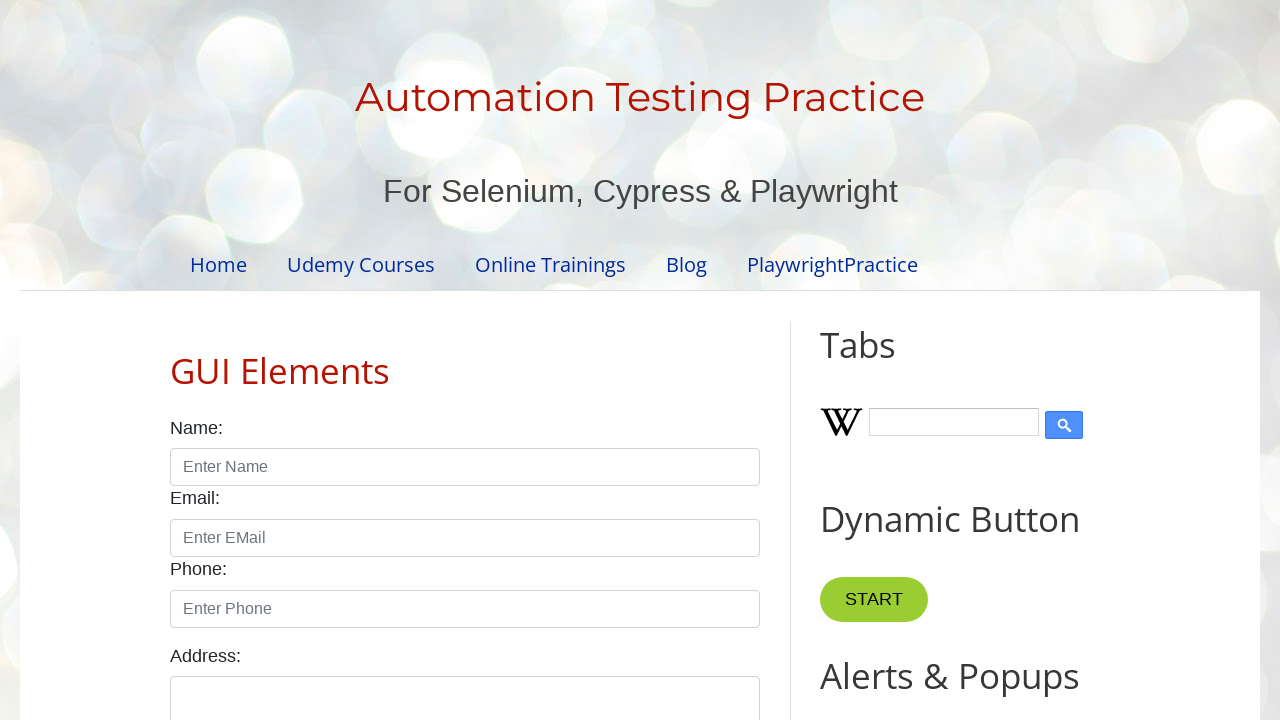

Set page zoom level to 50%
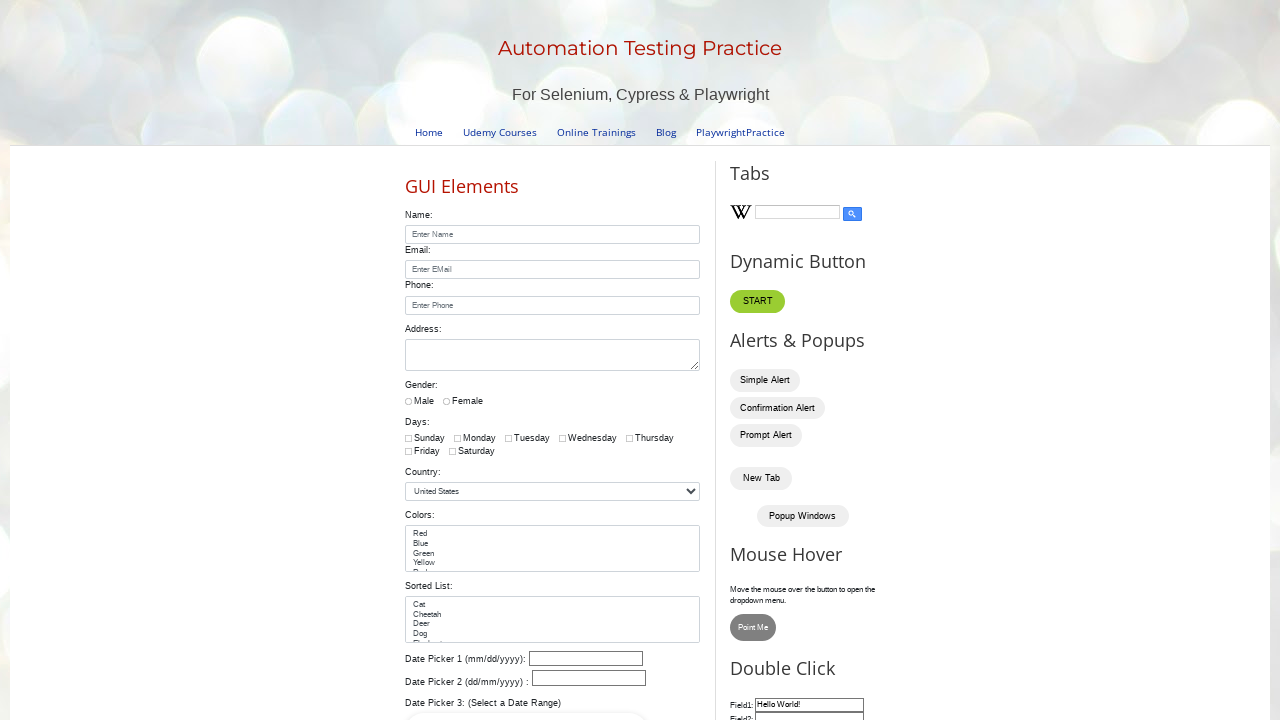

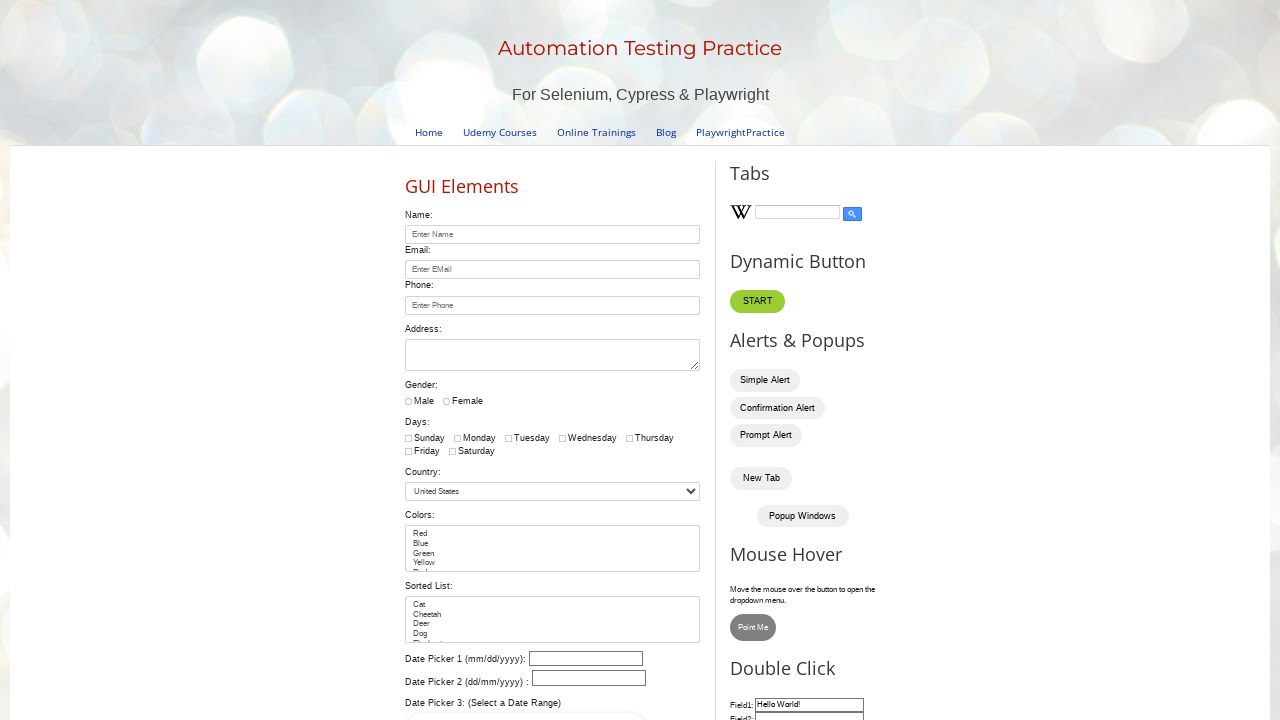